Tests JavaScript alert handling by navigating to a W3Schools tryit page, switching to the result iframe, clicking a button that triggers an alert, and interacting with the alert dialog.

Starting URL: http://www.w3schools.com/jsref/tryit.asp?filename=tryjsref_alert

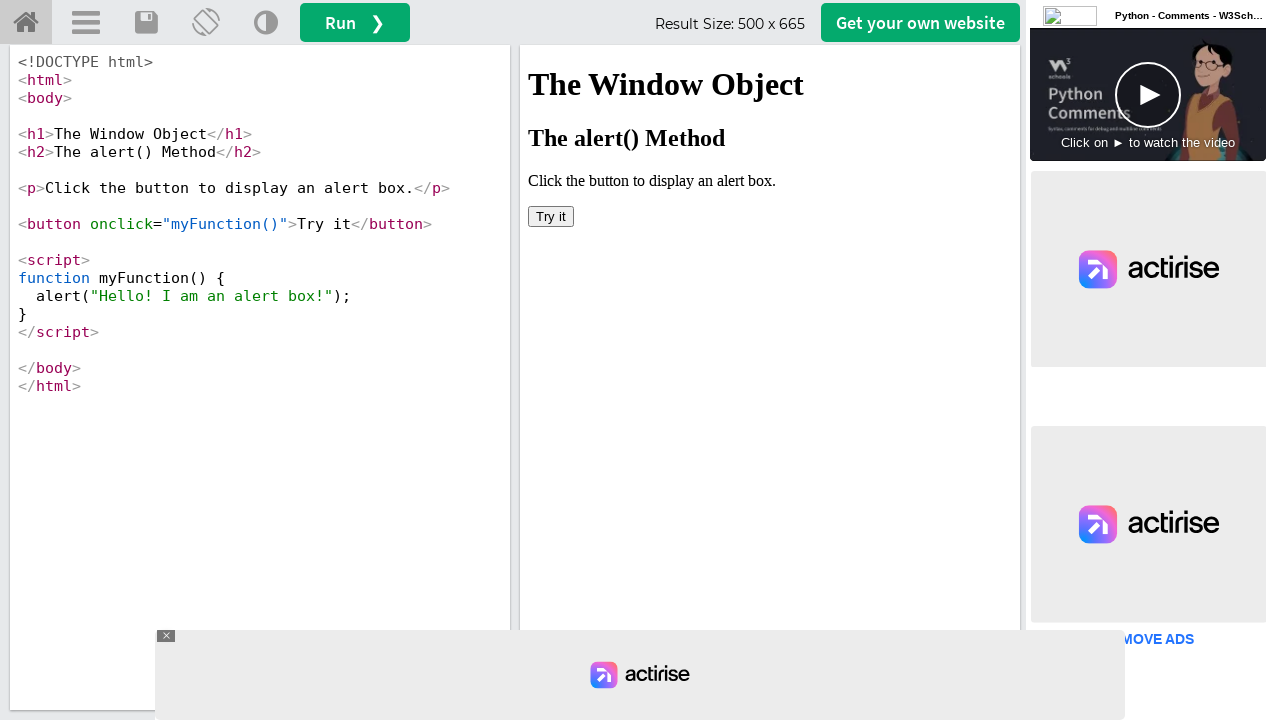

W3Schools tryit page loaded and network idle
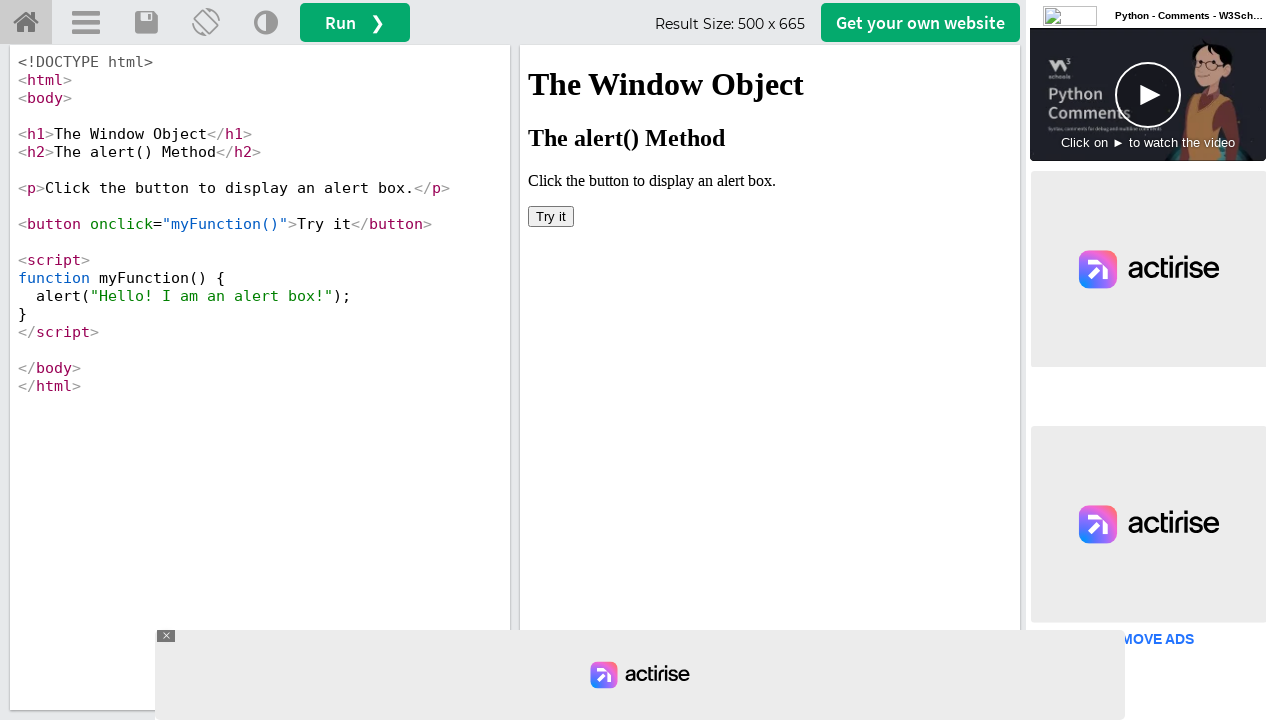

Located the iframeResult containing the alert button
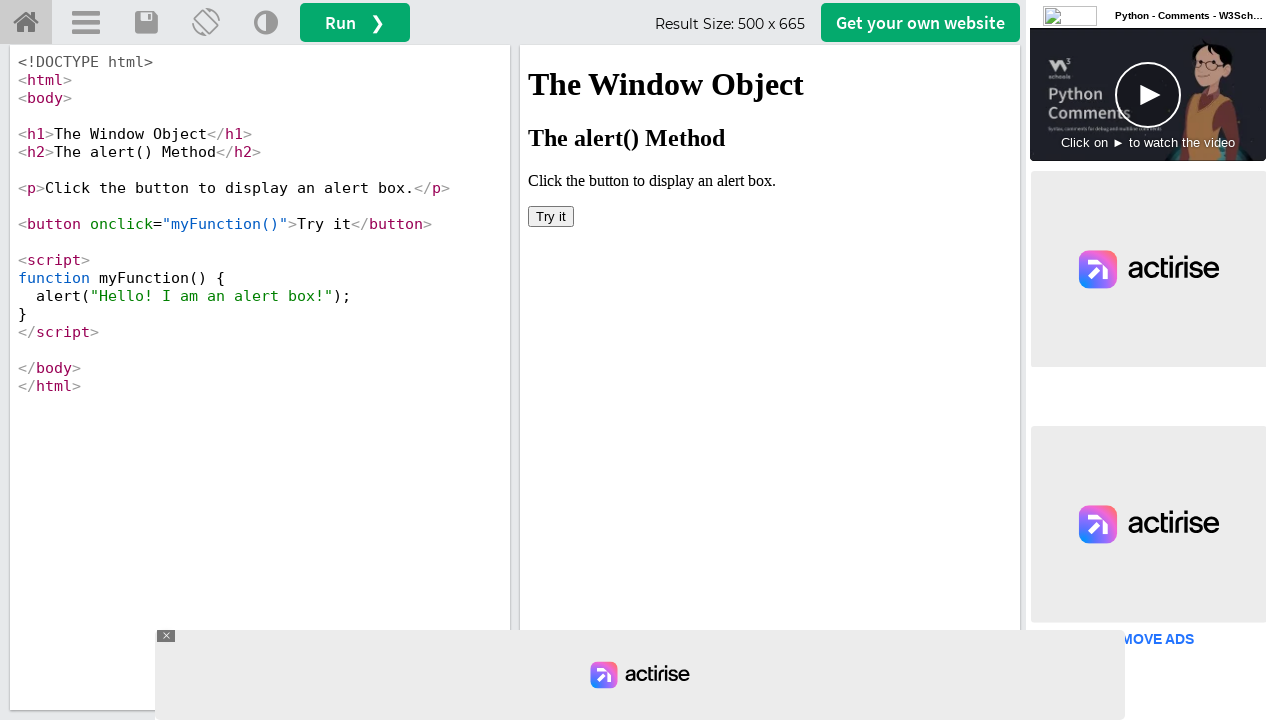

Clicked the button that triggers the JavaScript alert at (551, 216) on #iframeResult >> internal:control=enter-frame >> button[onclick='myFunction()']
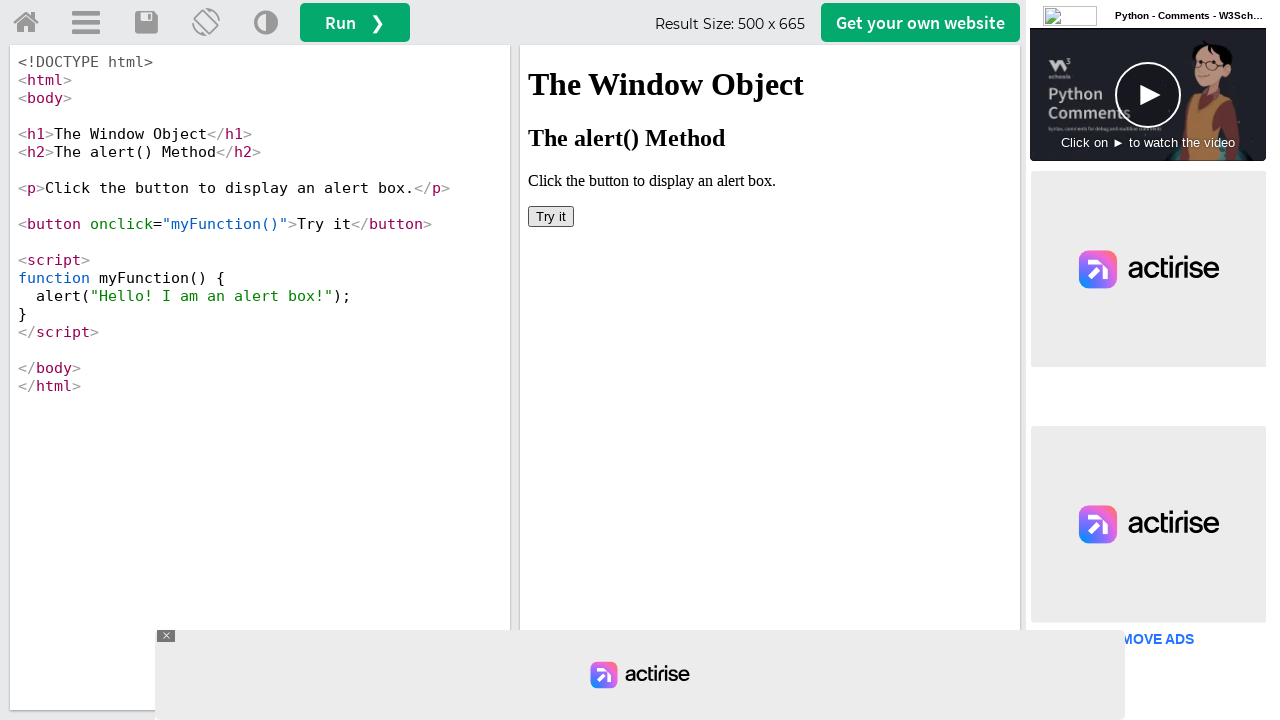

Alert dialog handler registered and alert accepted
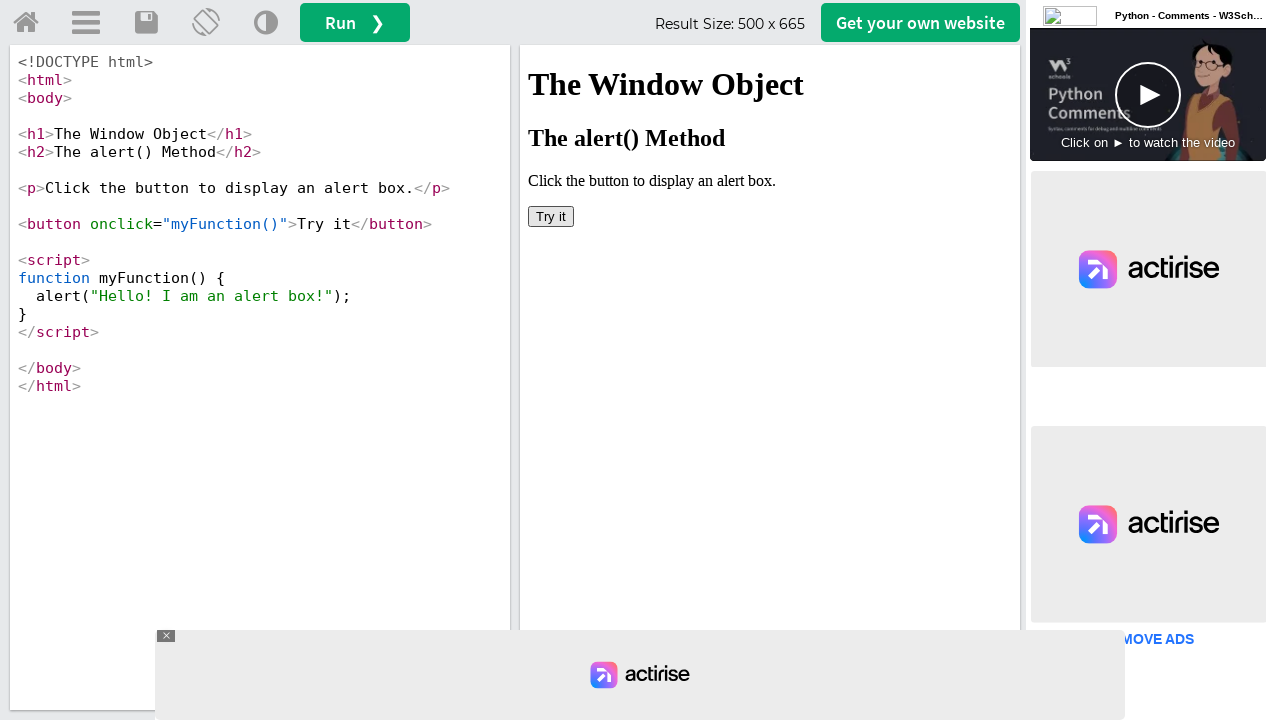

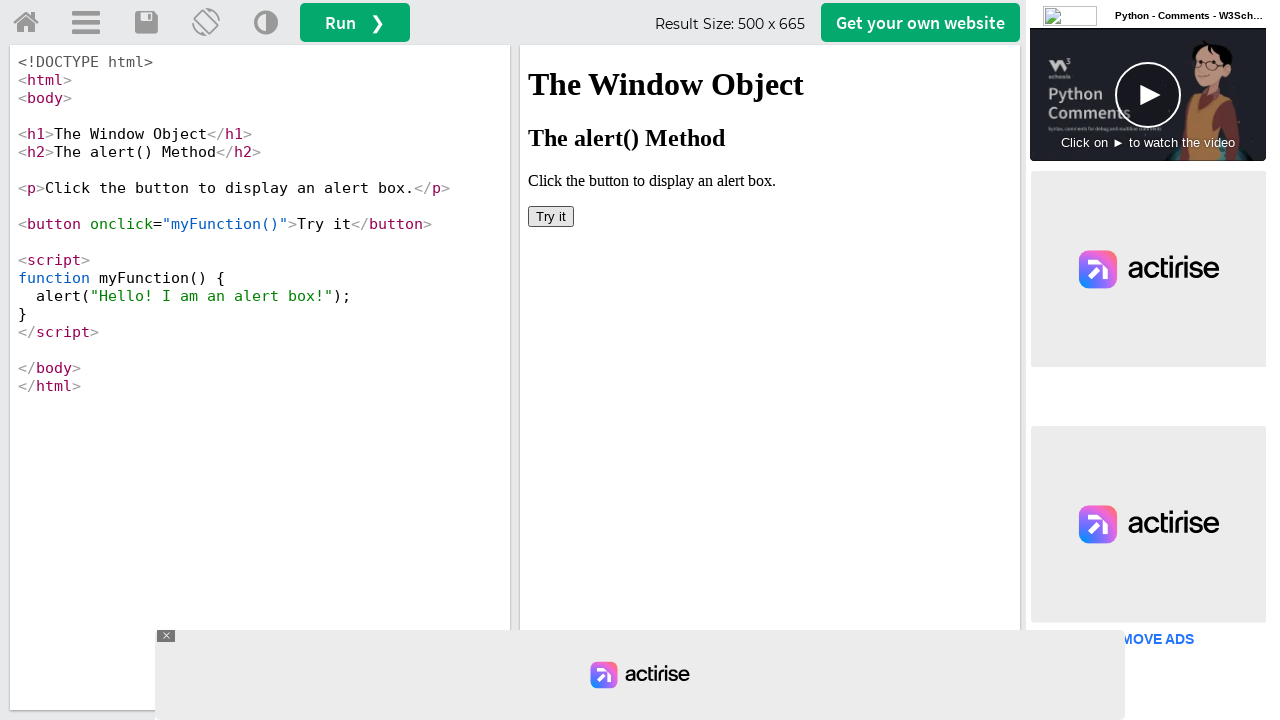